Navigates to Rahul Shetty Academy website and verifies the page loads by checking the title is present

Starting URL: https://rahulshettyacademy.com

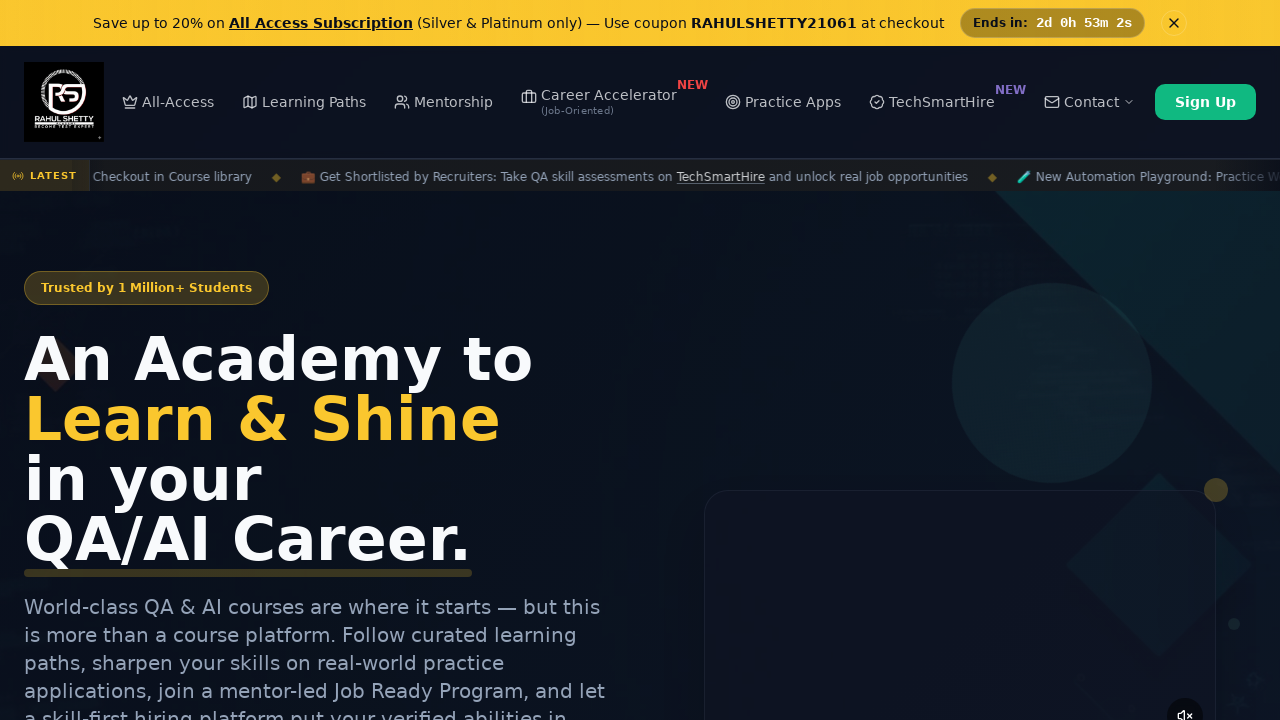

Waited for page to reach domcontentloaded state
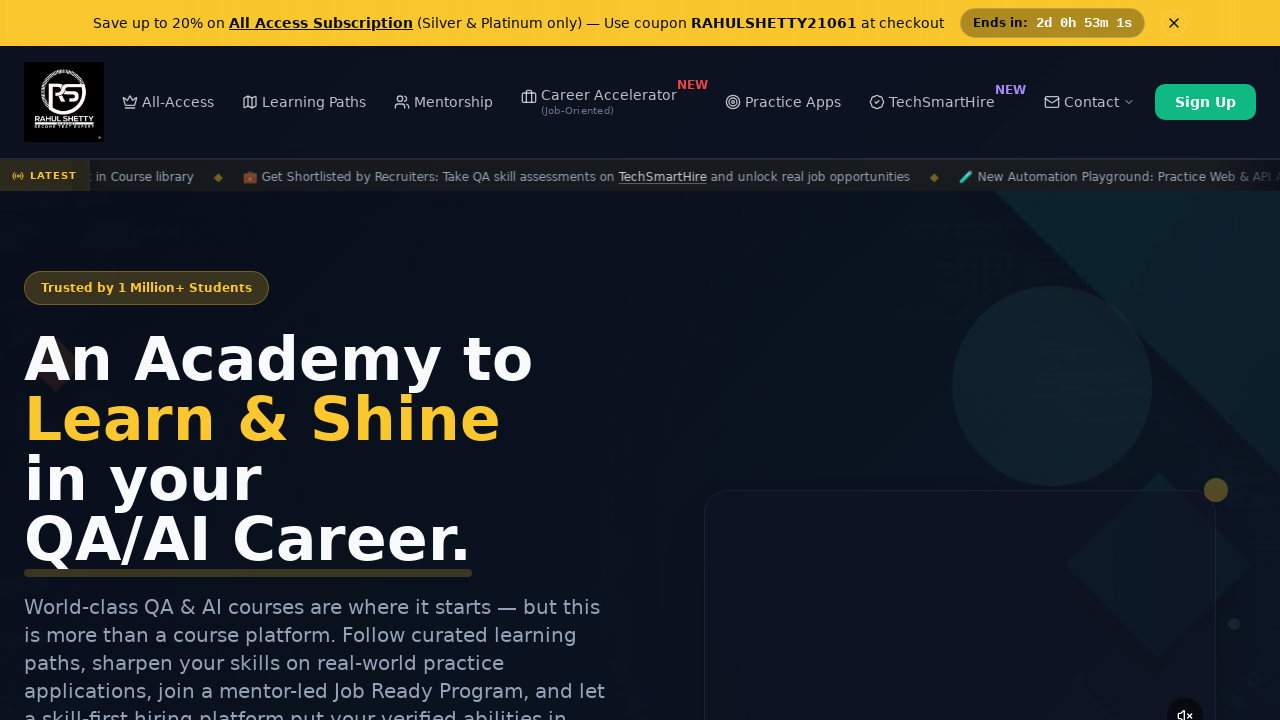

Retrieved page title: 'Rahul Shetty Academy | QA Automation, Playwright, AI Testing & Online Training'
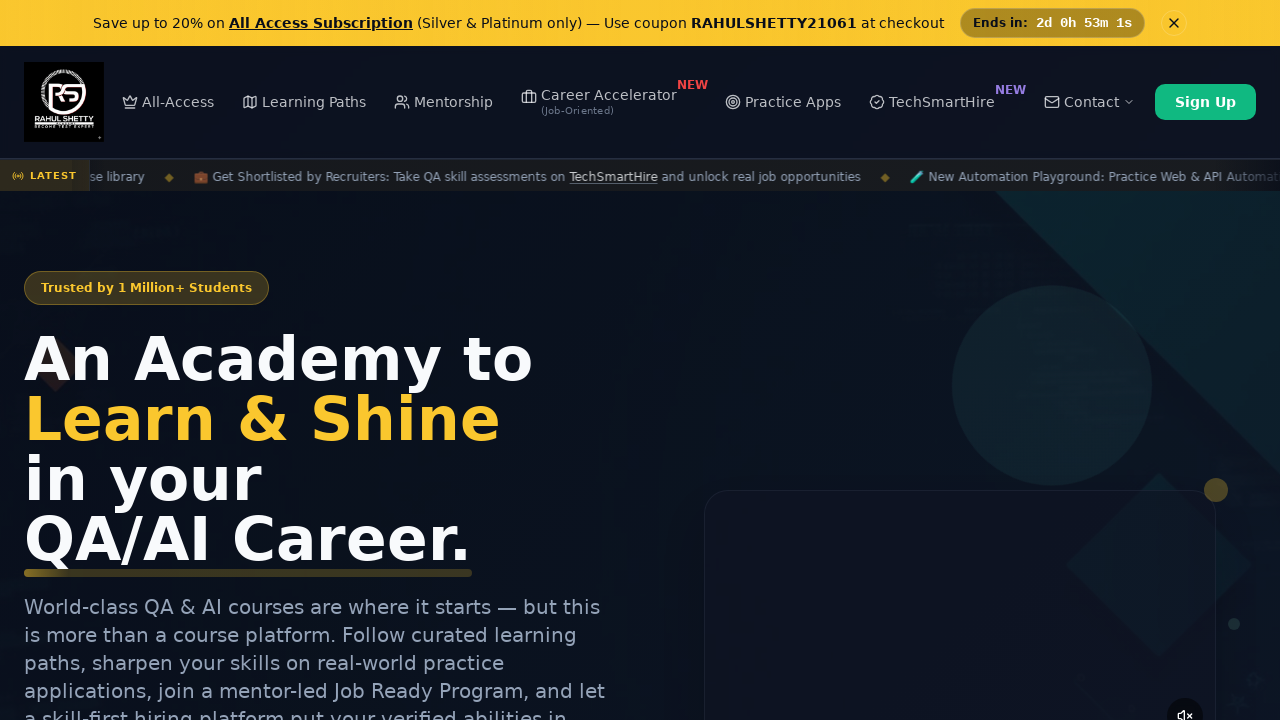

Verified page title is not empty
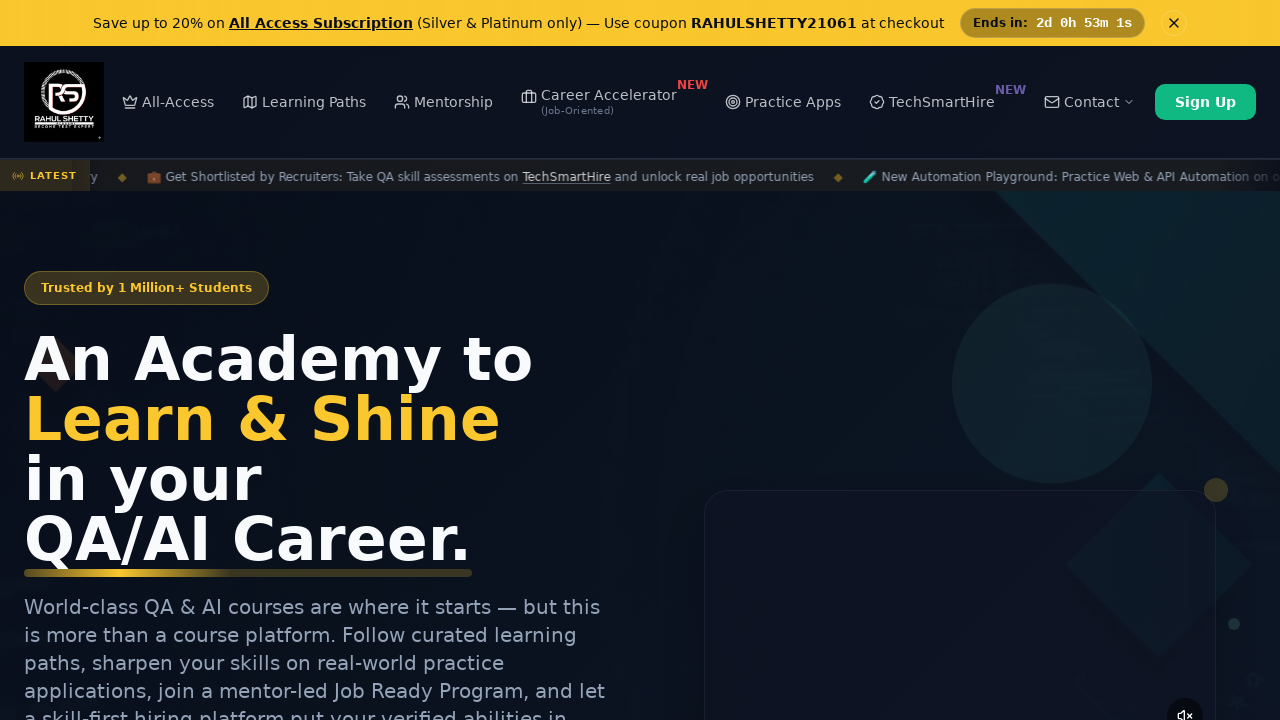

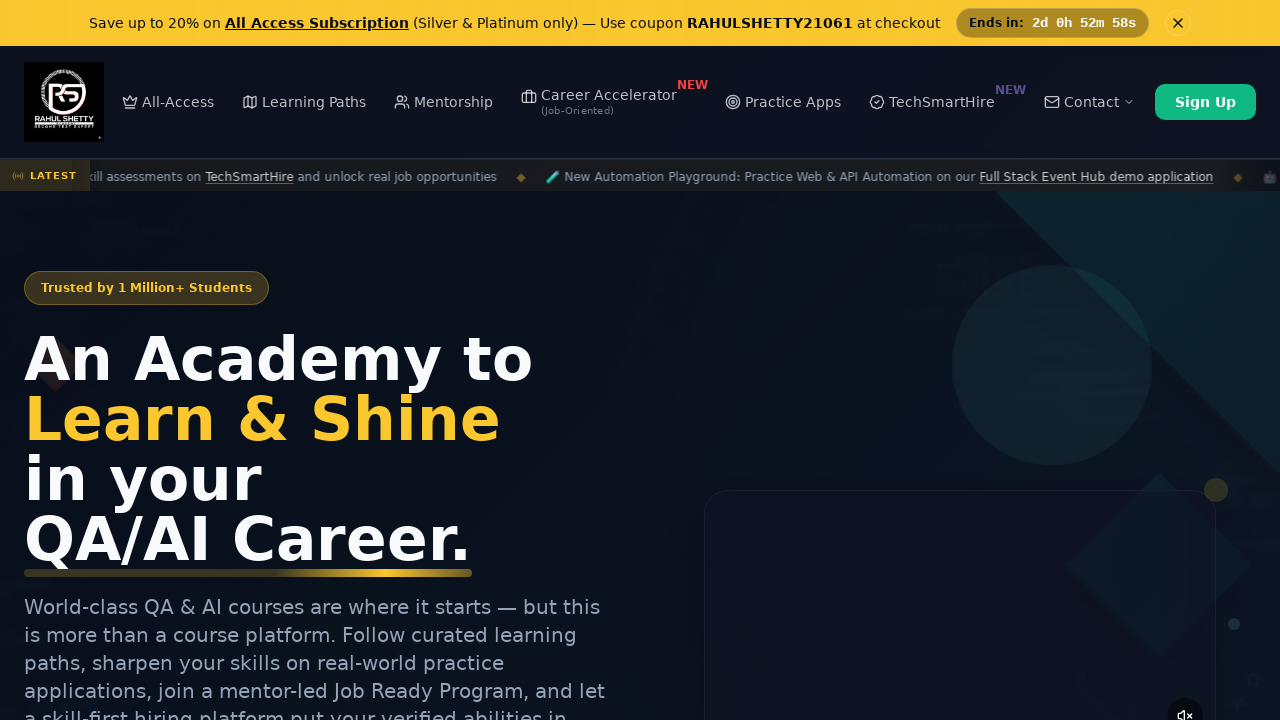